Tests a loader modal dialog by navigating through menu items, triggering the loader, and interacting with the modal that appears

Starting URL: http://demo.automationtesting.in/WebTable.html

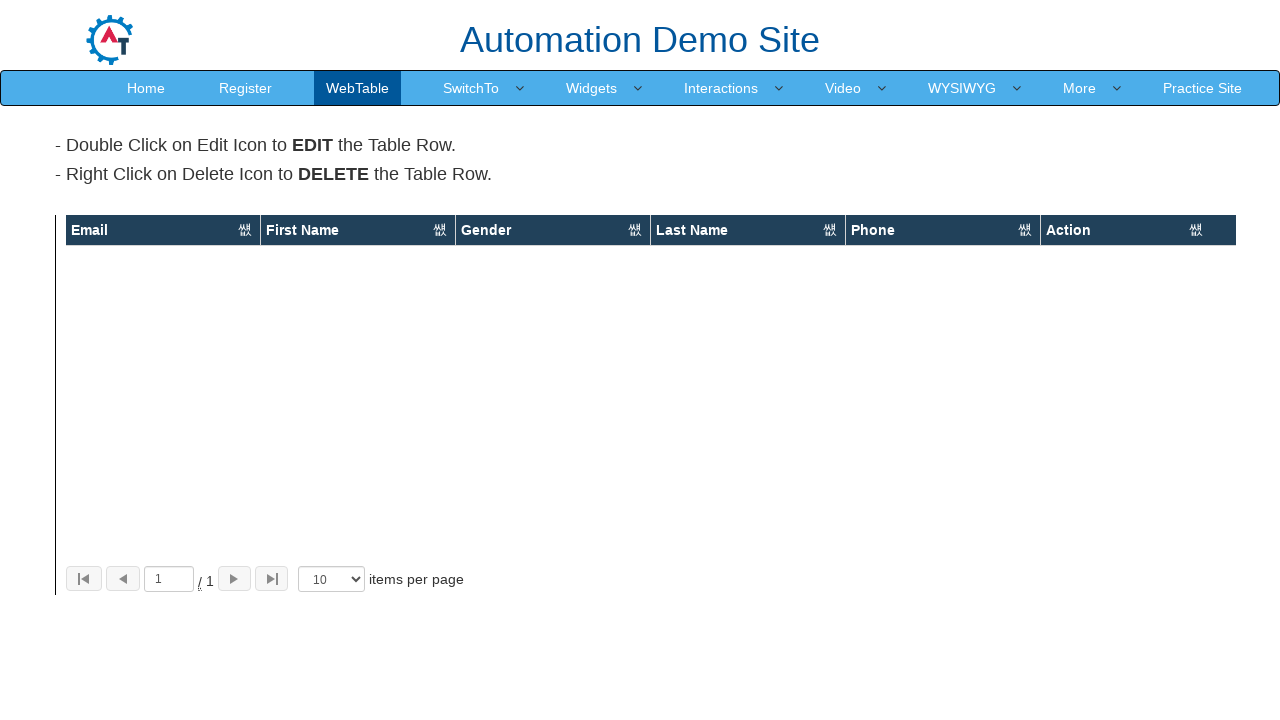

Clicked on 'More' menu item at (1080, 88) on text=More
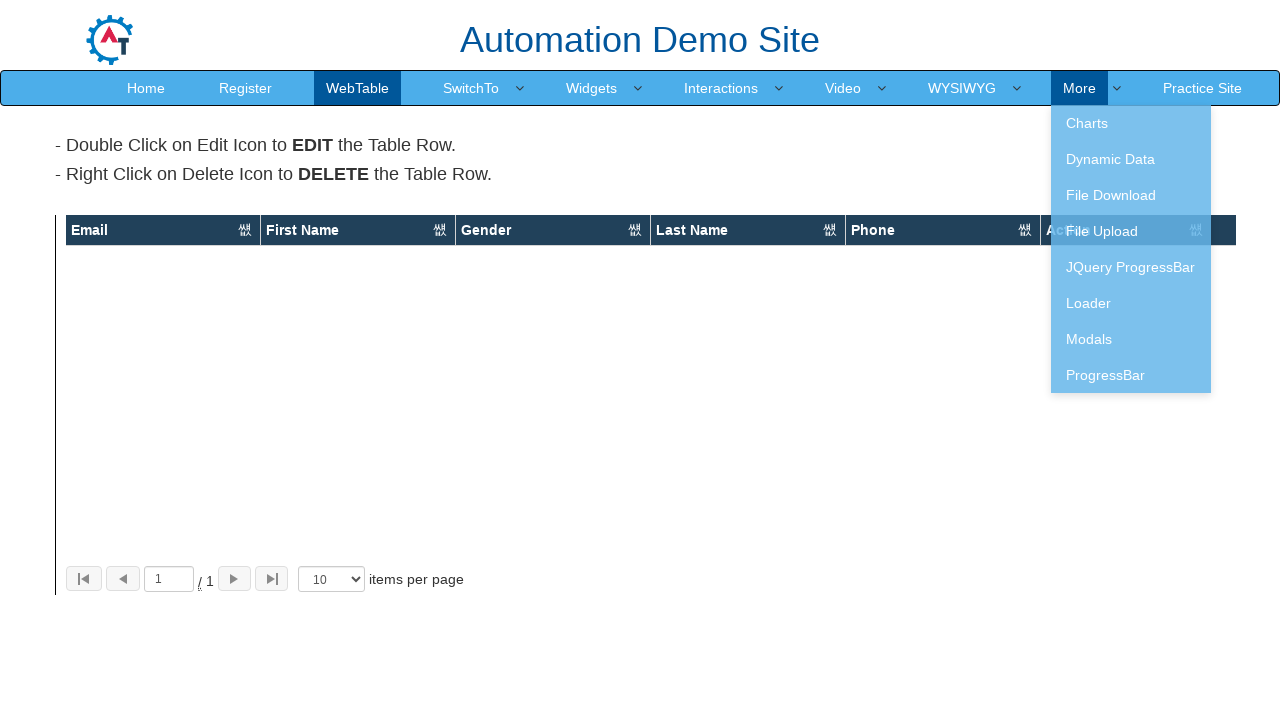

Clicked on 'Loader' submenu item at (1131, 303) on text=Loader
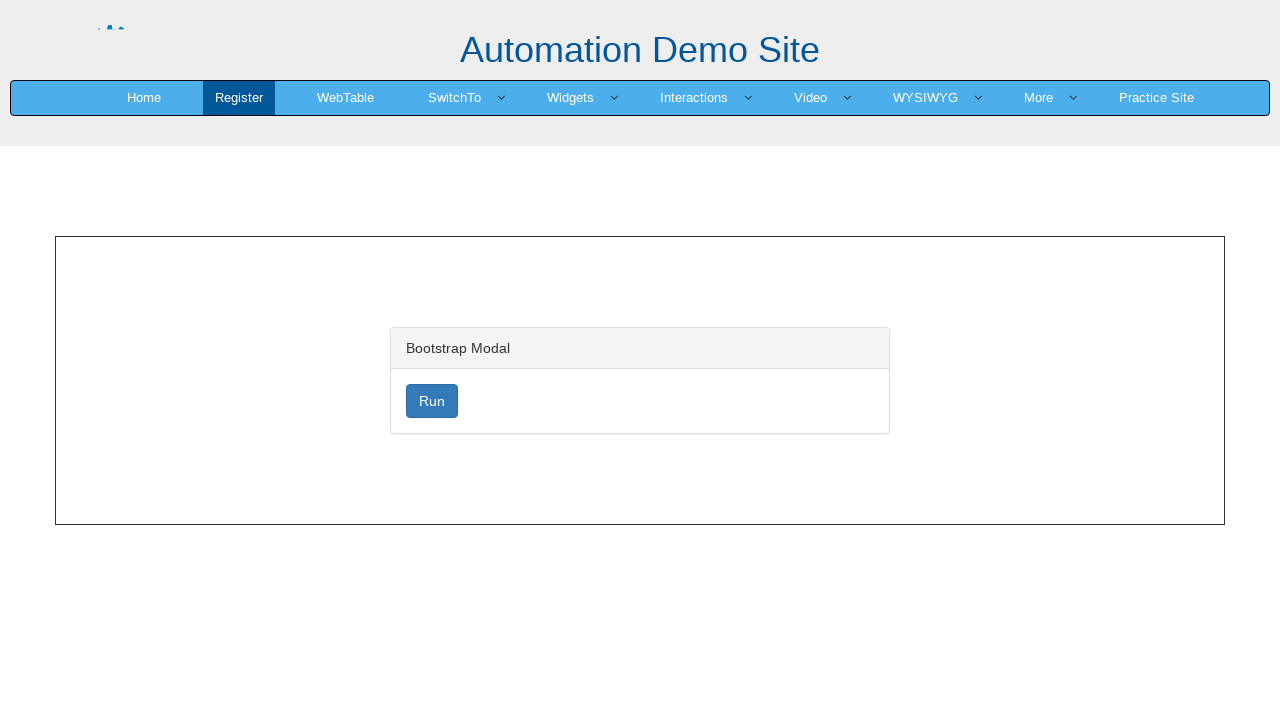

Loader button with 'Run' text is now visible
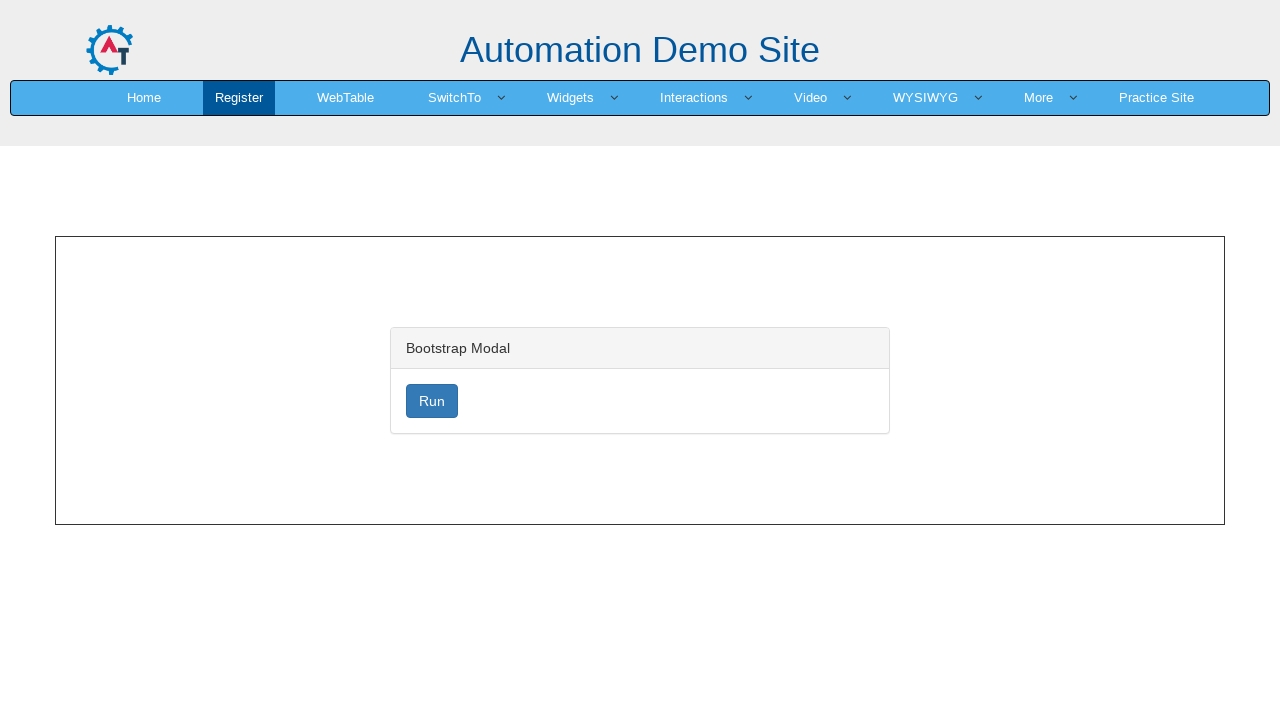

Clicked the 'Run' button to trigger loader at (432, 401) on #loader
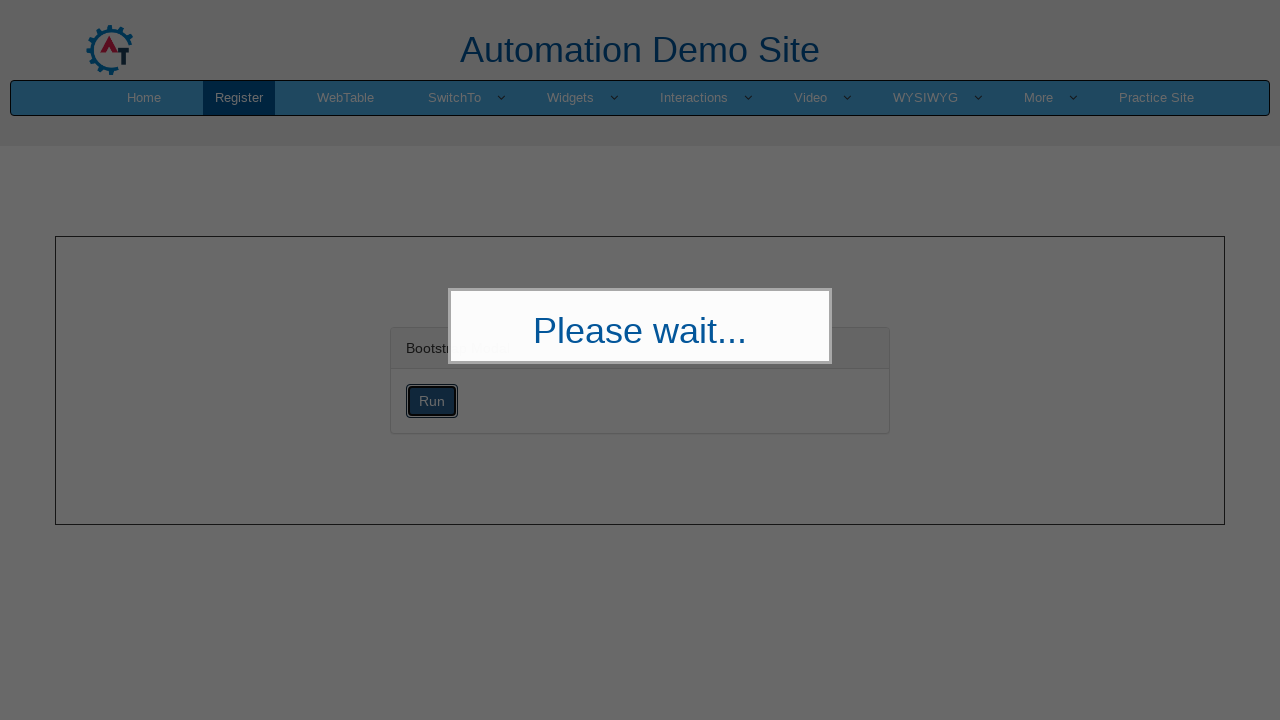

Modal dialog loaded with Lorem text content
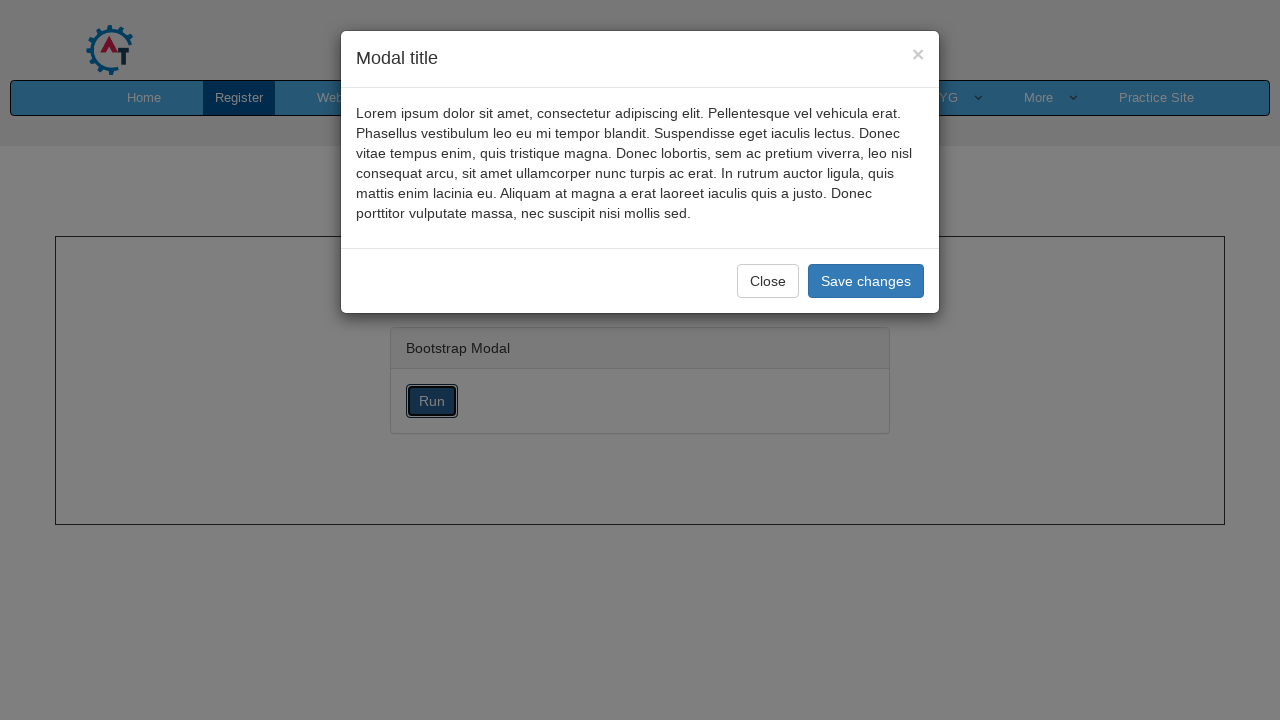

Clicked 'Save Changes' button in modal footer at (866, 281) on .modal-footer .btn+.btn
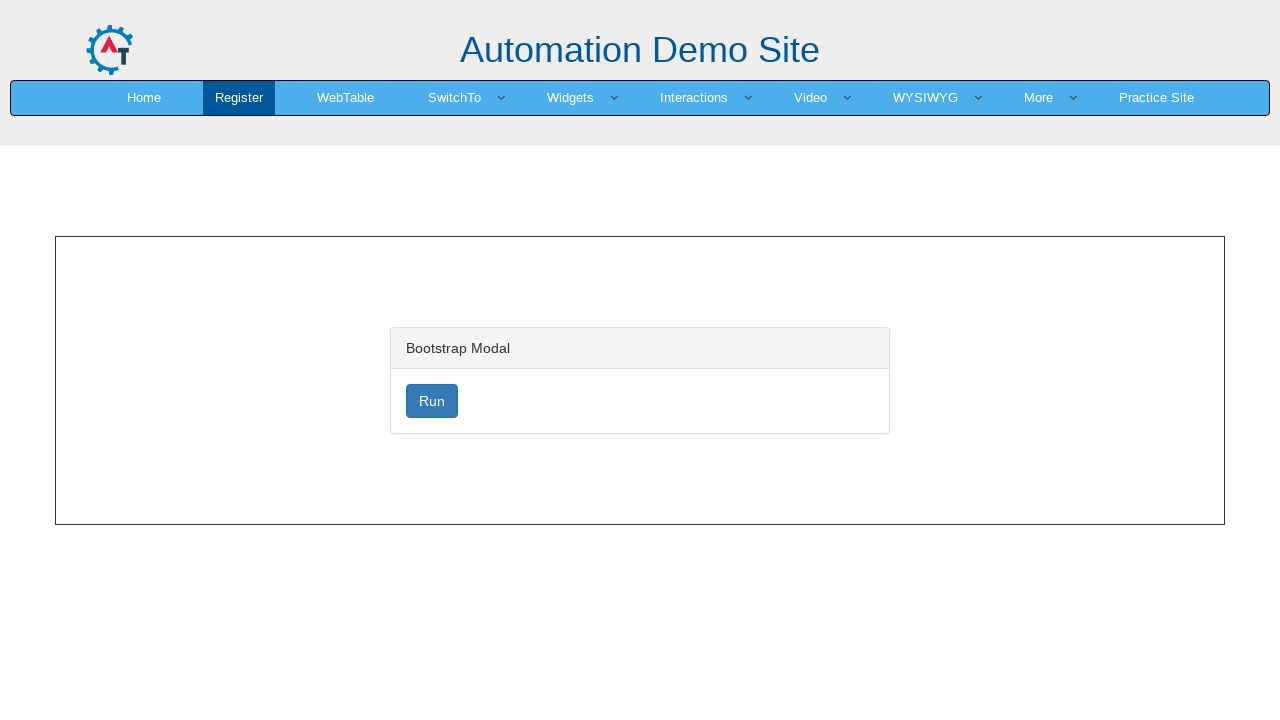

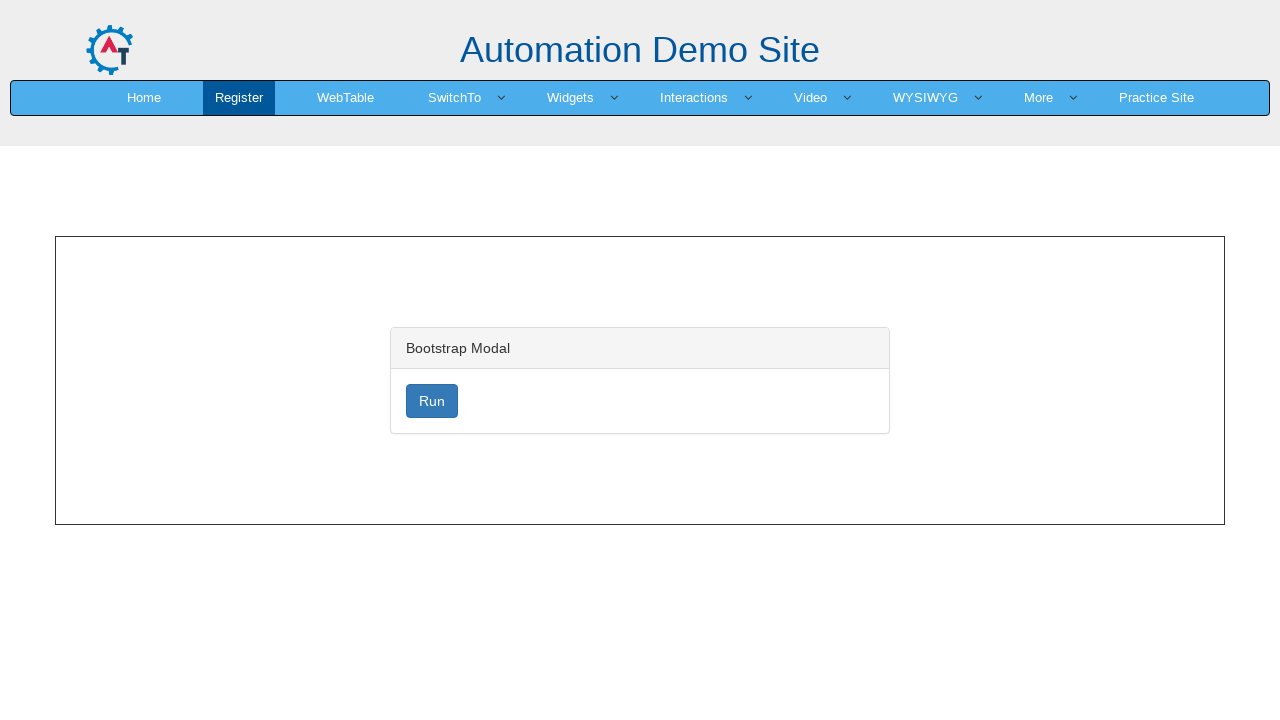